Navigates to the State Bank of India online banking homepage and waits for the page to load completely.

Starting URL: https://www.onlinesbi.sbi/

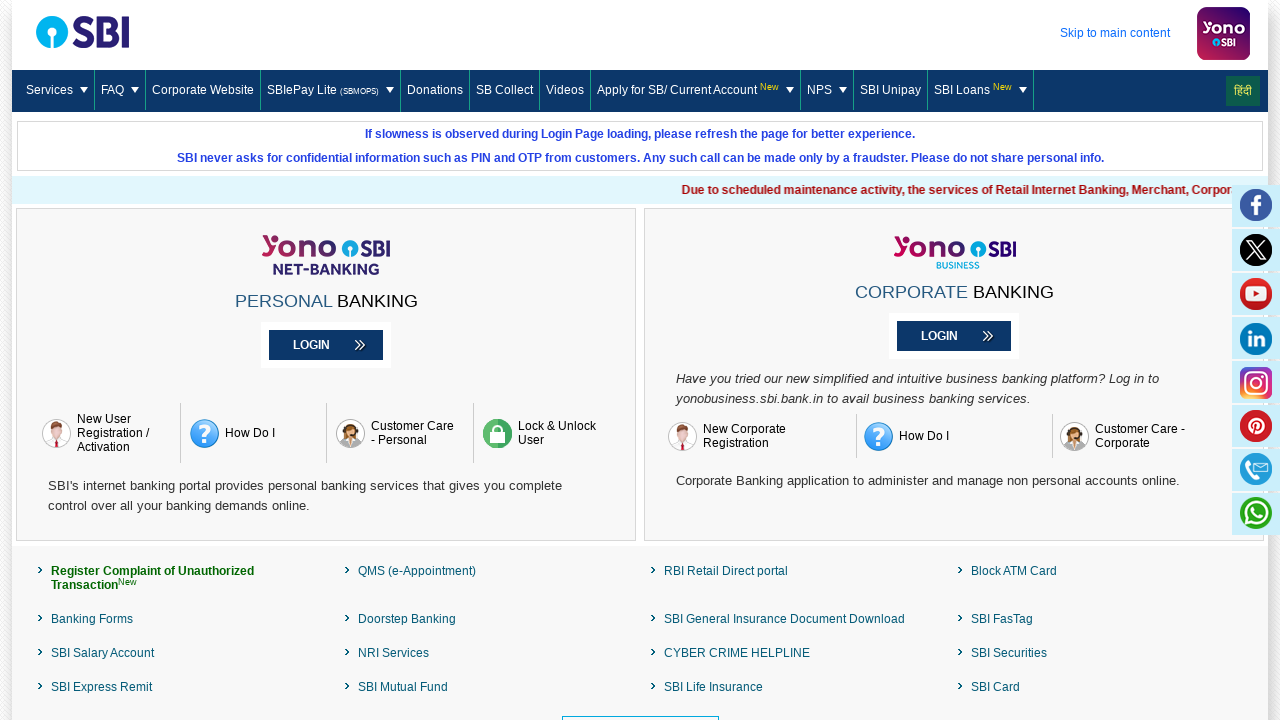

Waited for page to reach networkidle state
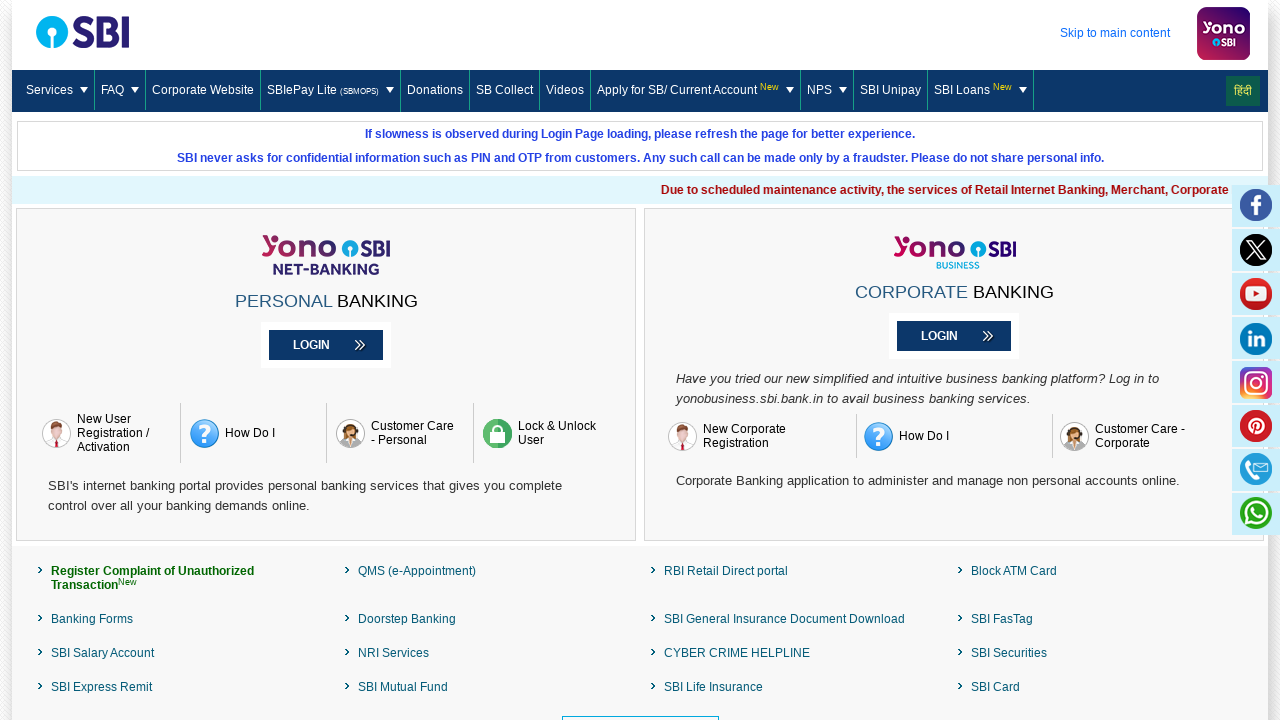

Verified page body element is present
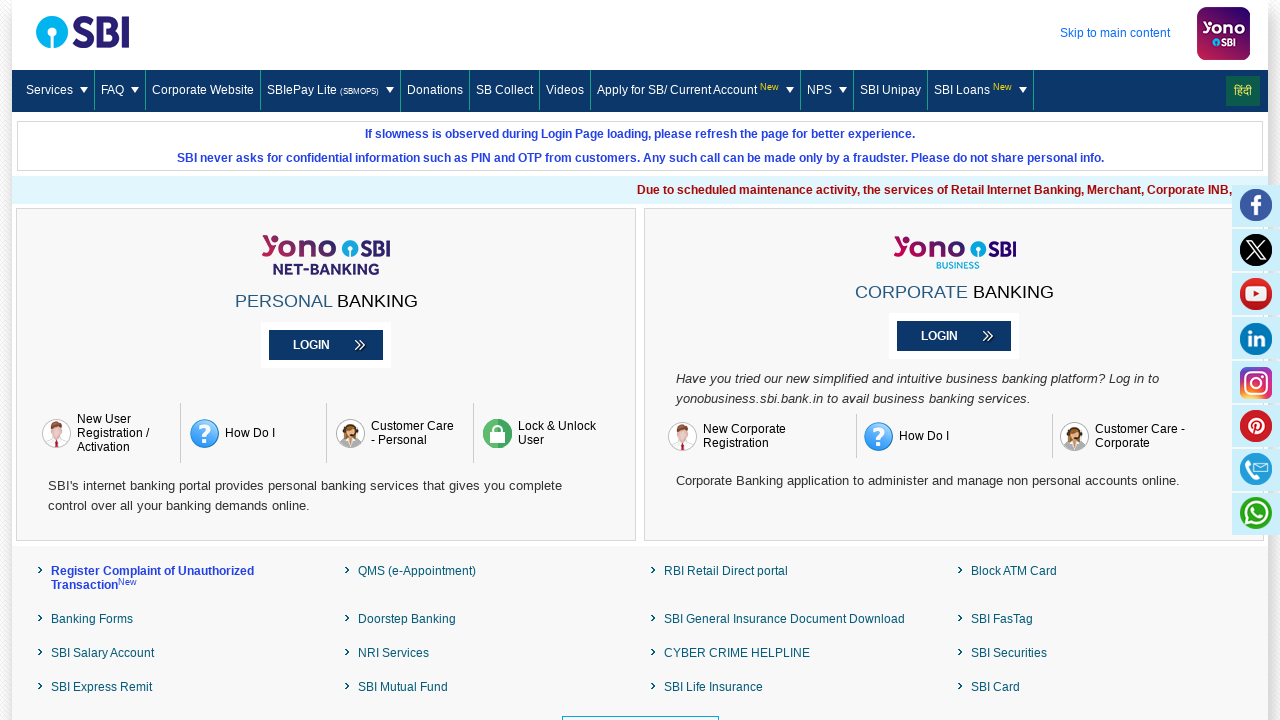

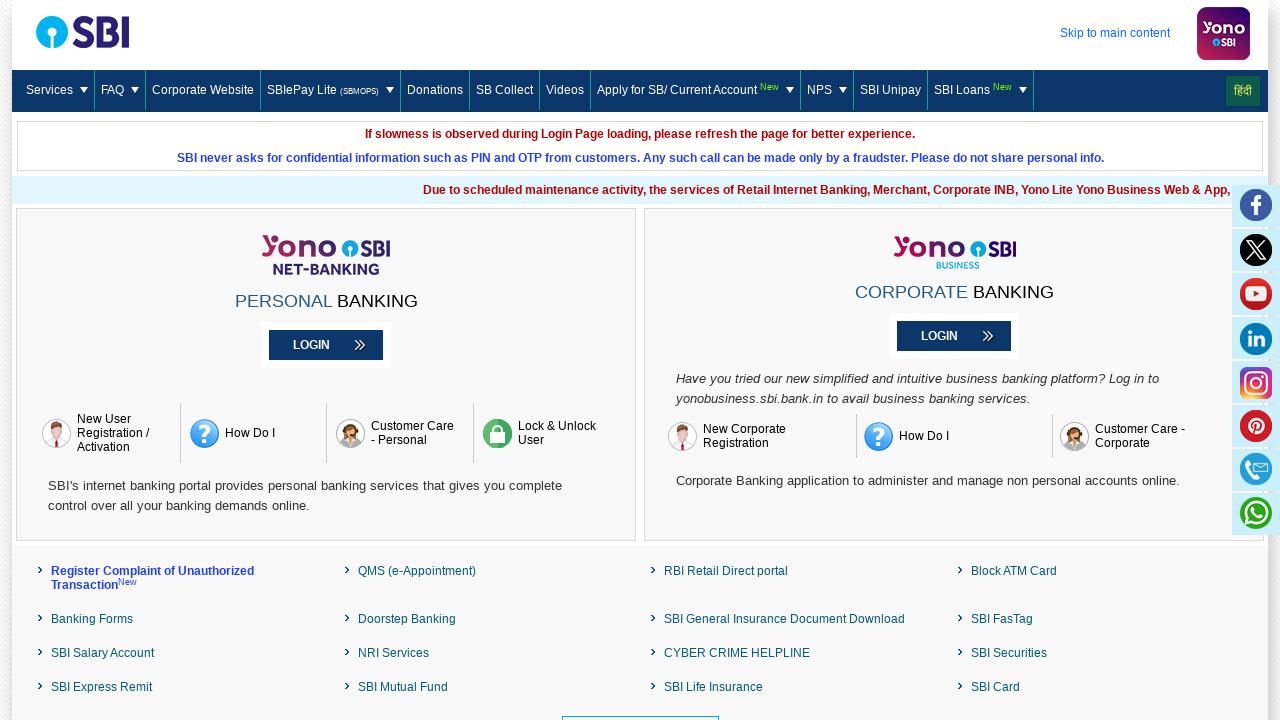